Tests that navigating to /active URL shows only active (uncompleted) todos

Starting URL: https://todomvc.com/examples/typescript-angular/#/

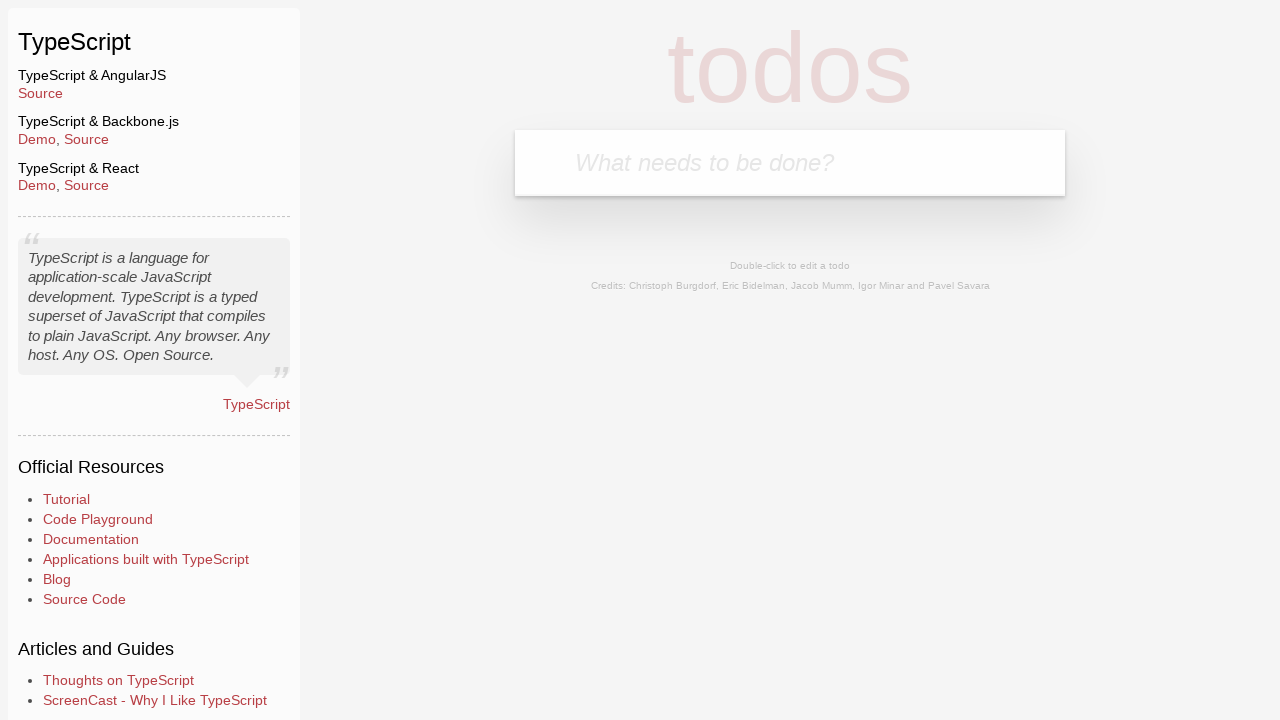

Filled new todo input field with 'Example1' on .new-todo
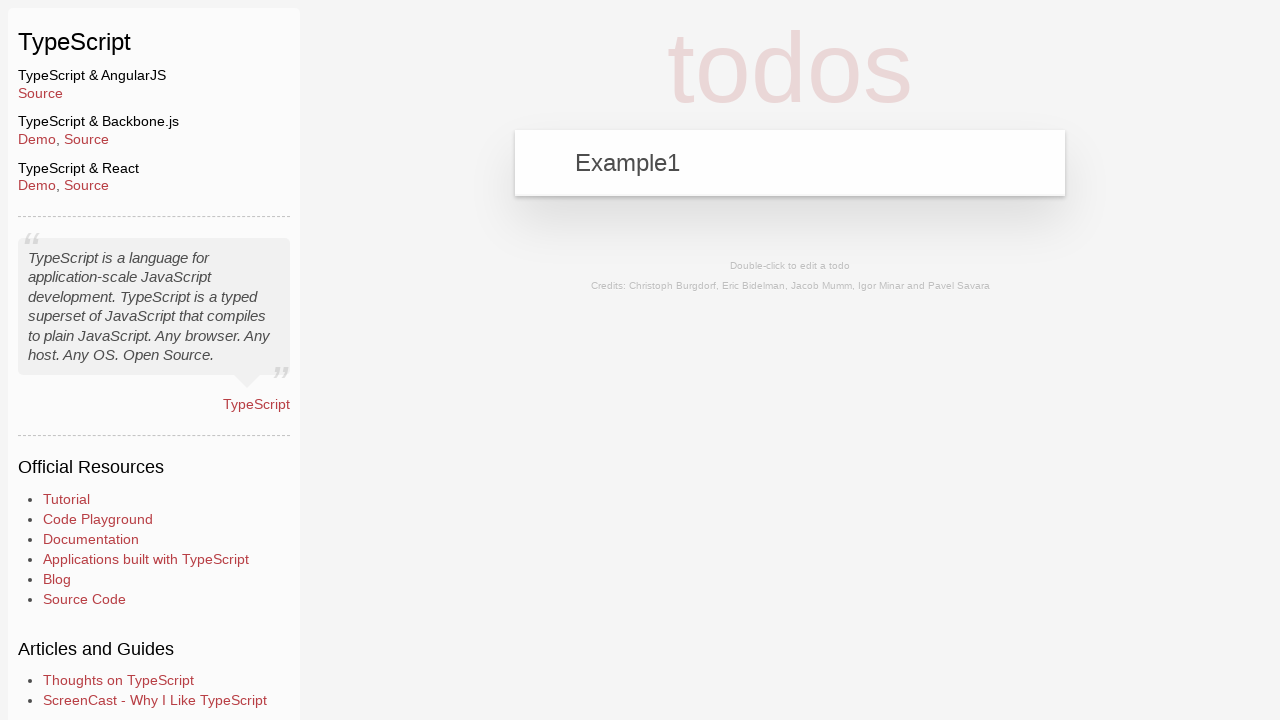

Pressed Enter to add first todo 'Example1' on .new-todo
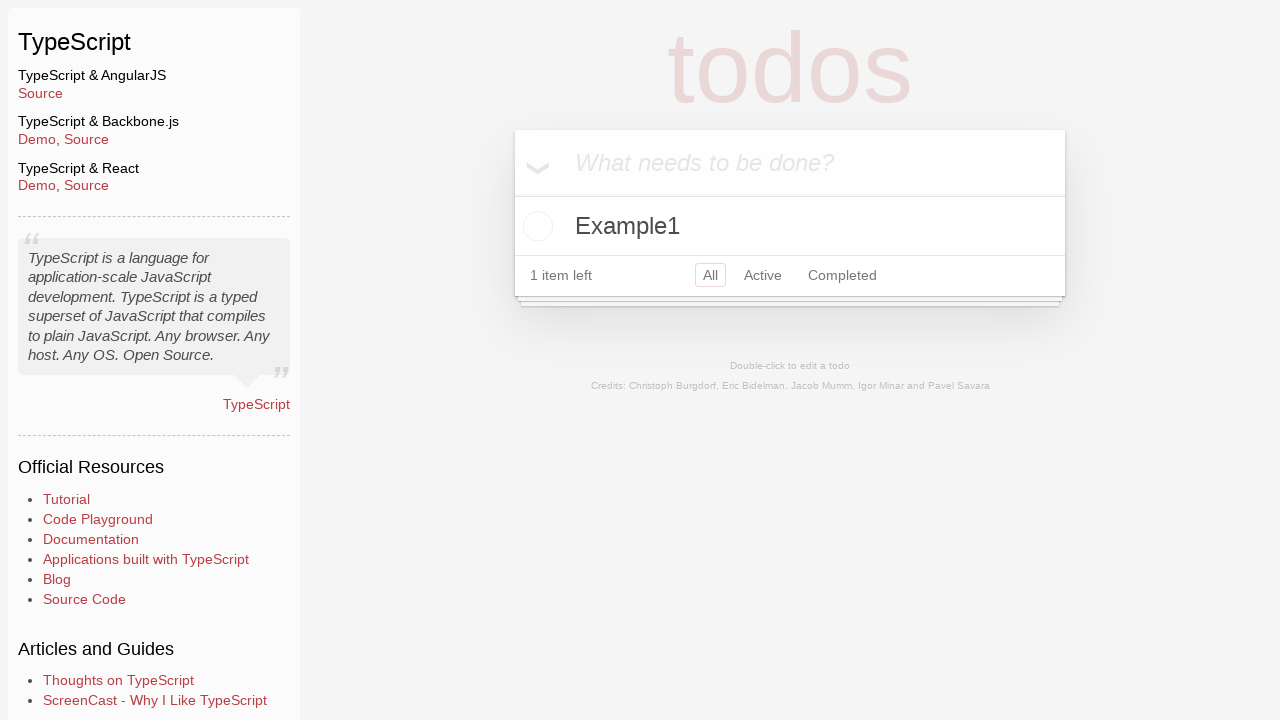

Filled new todo input field with 'Example2' on .new-todo
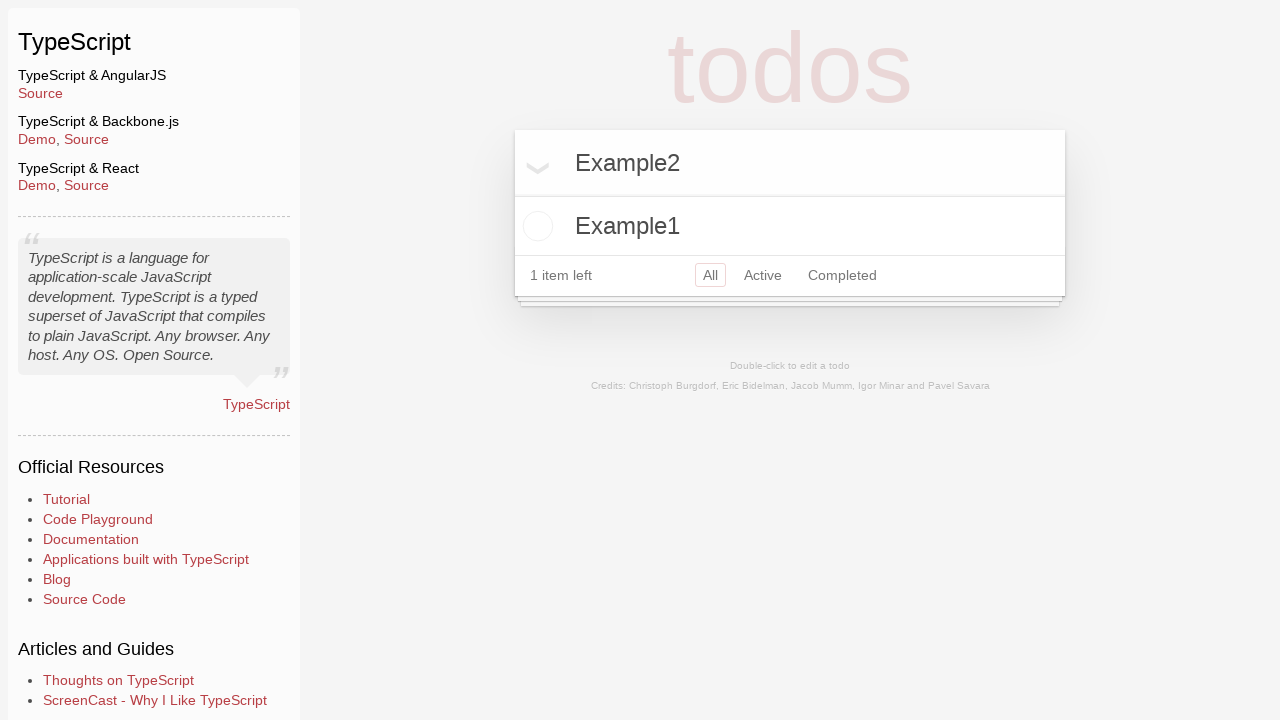

Pressed Enter to add second todo 'Example2' on .new-todo
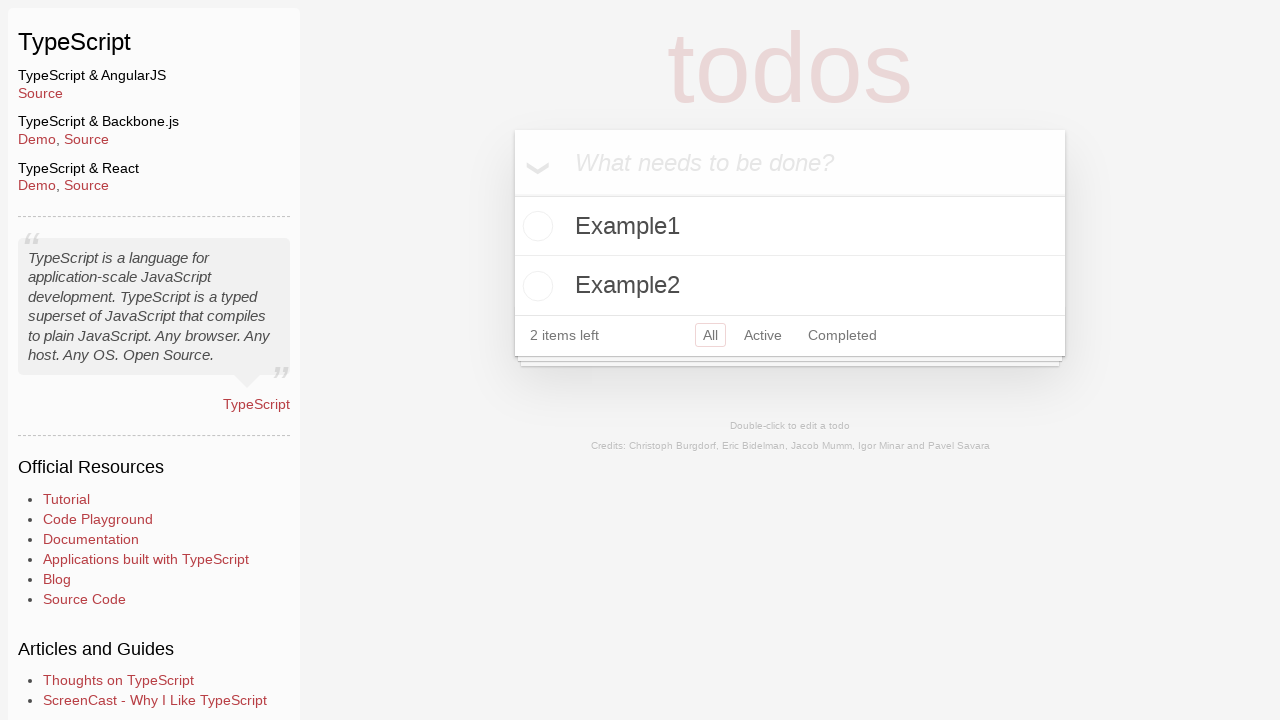

Clicked toggle checkbox to mark 'Example2' as completed at (535, 286) on .todo-list li:has-text('Example2') .toggle
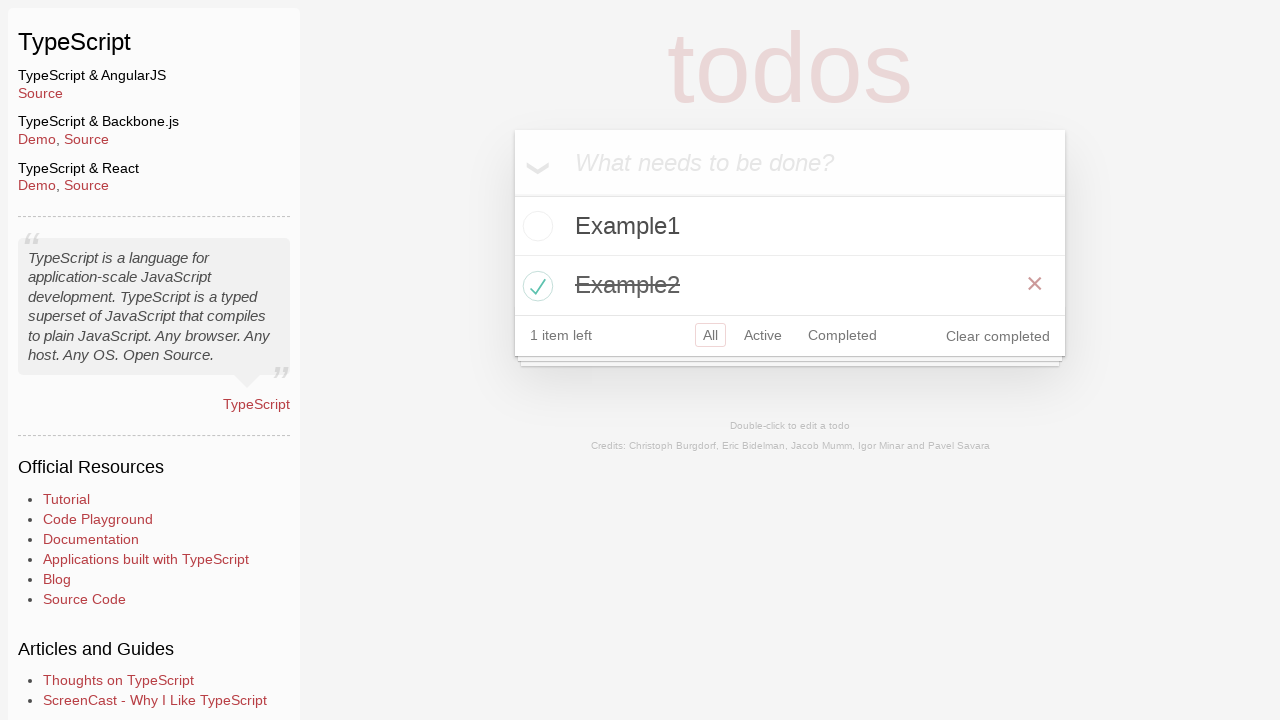

Navigated to /active URL to filter only active (uncompleted) todos
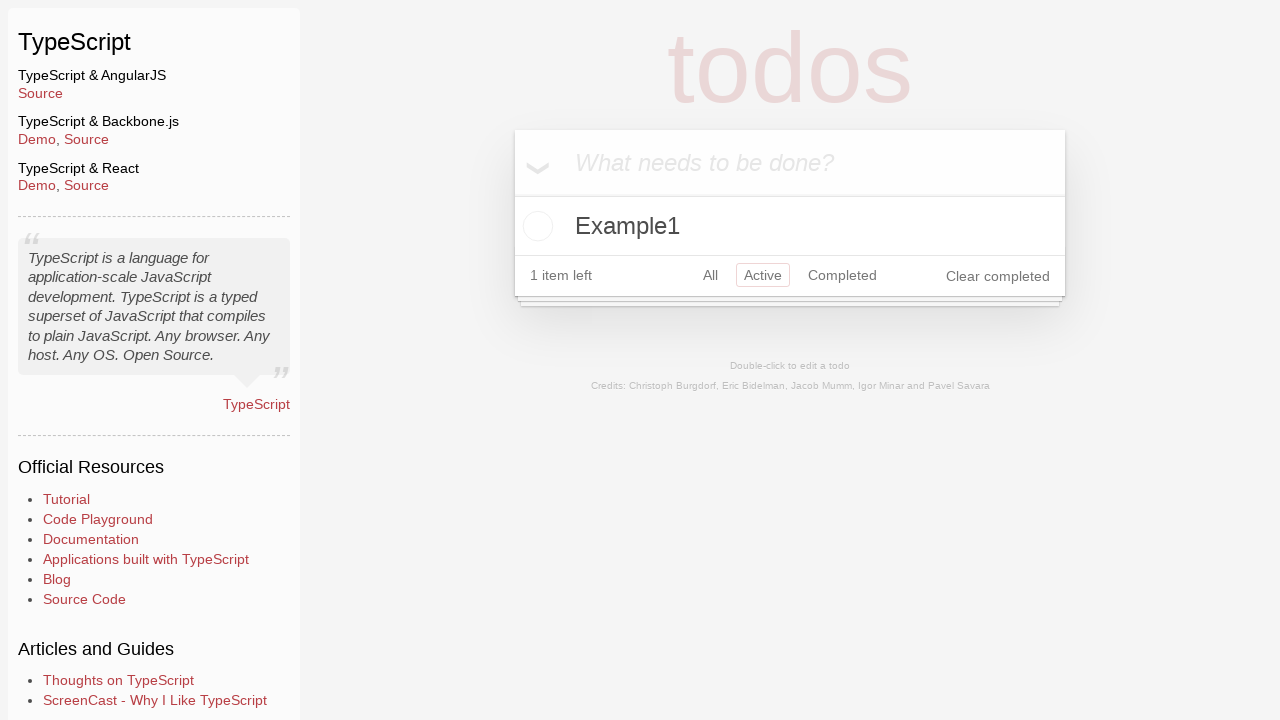

Verified that 'Example1' is visible on the active todos page
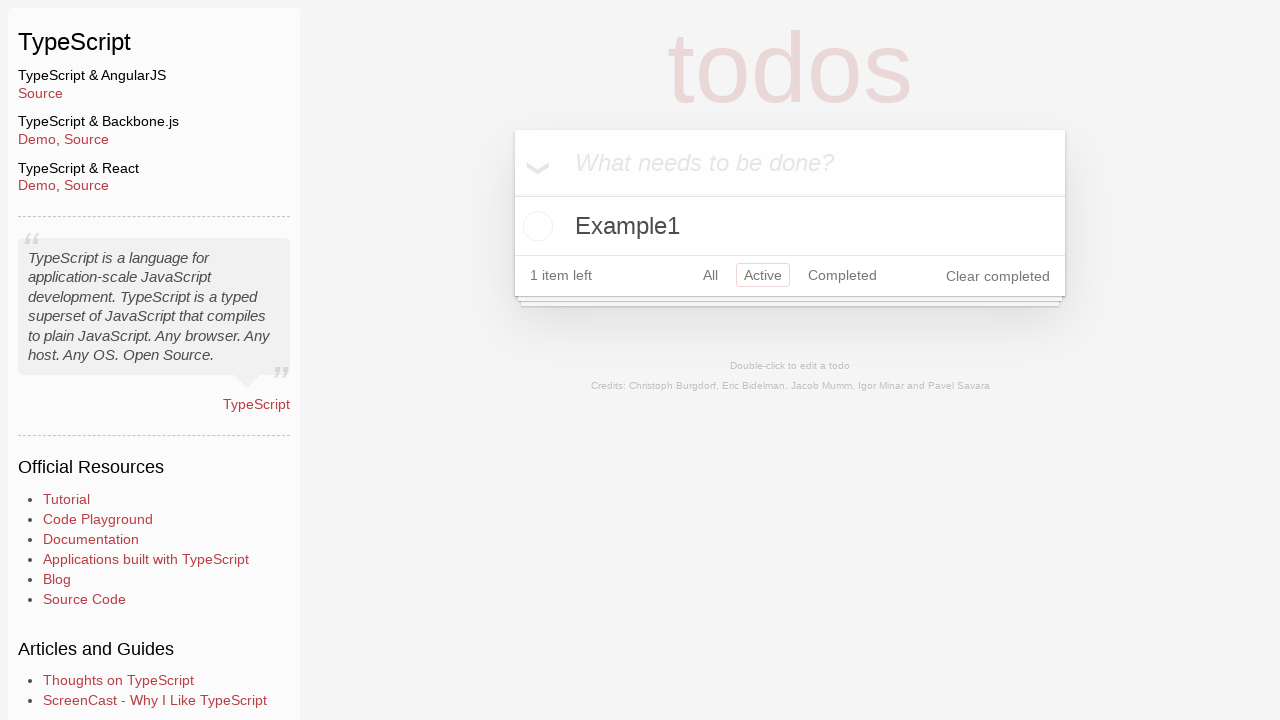

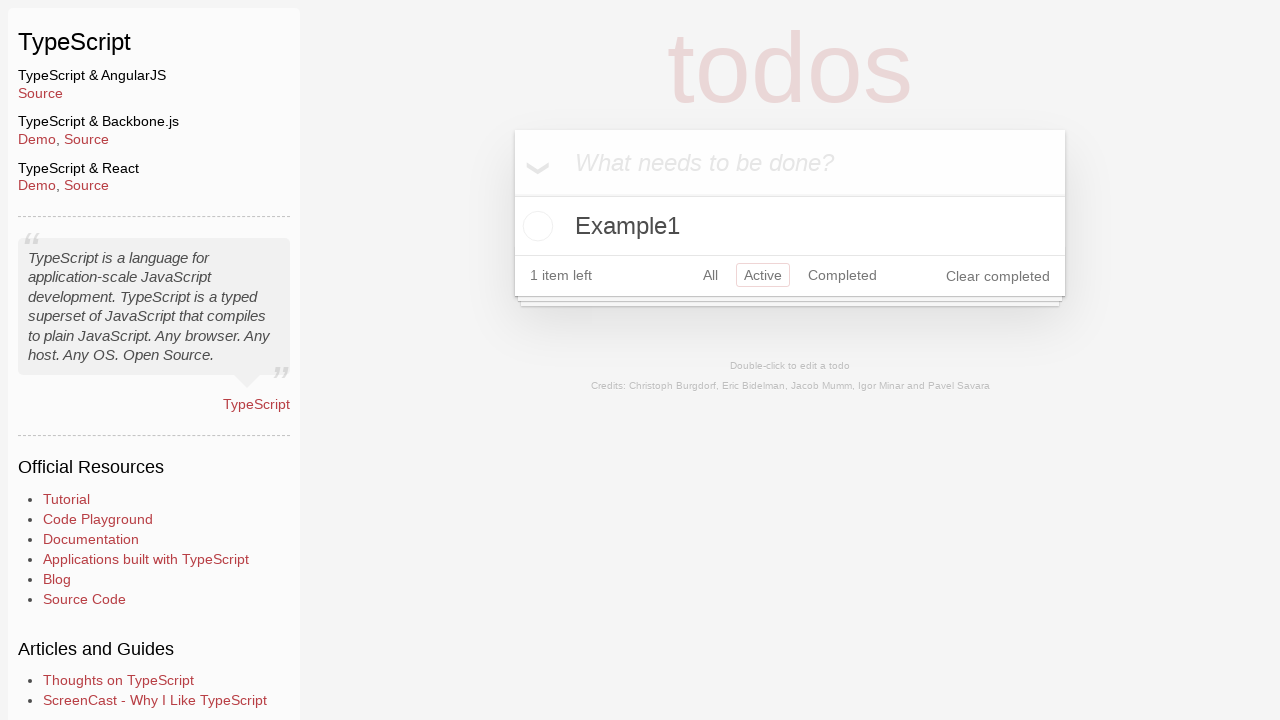